Navigates to the OrangeHRM demo site and verifies the login branding/logo element is present on the page.

Starting URL: https://opensource-demo.orangehrmlive.com/

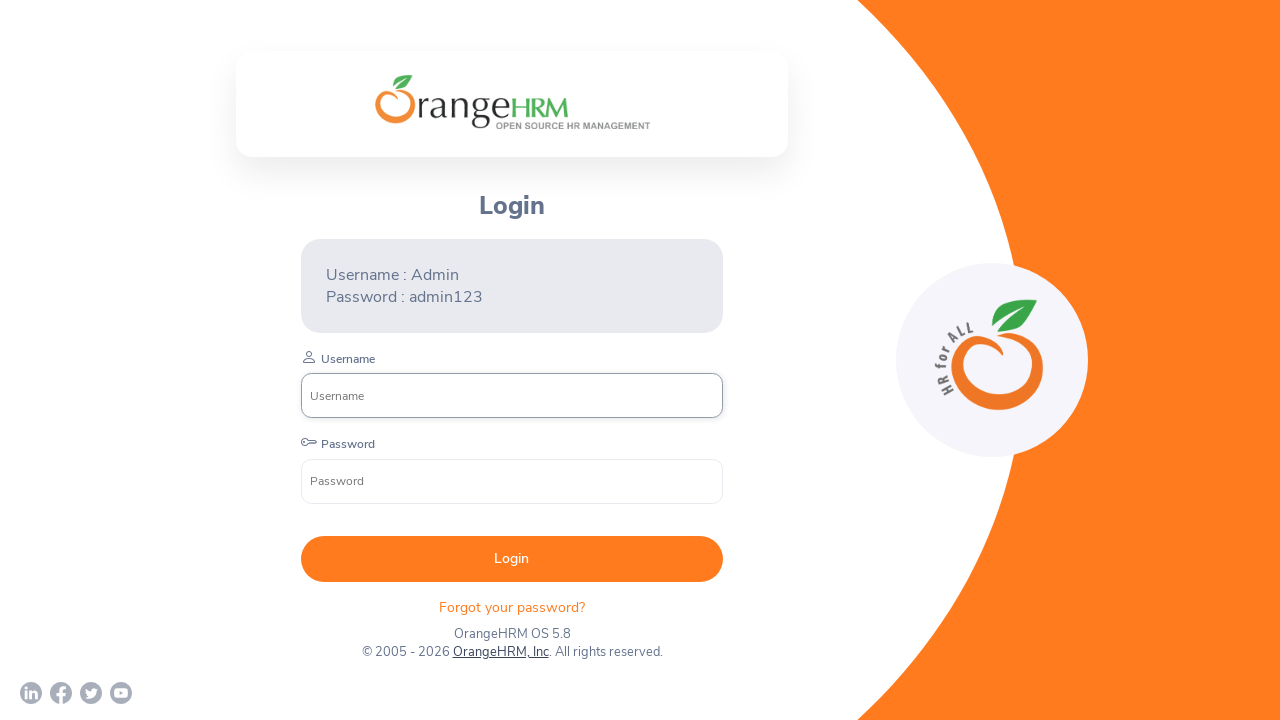

Navigated to OrangeHRM demo site
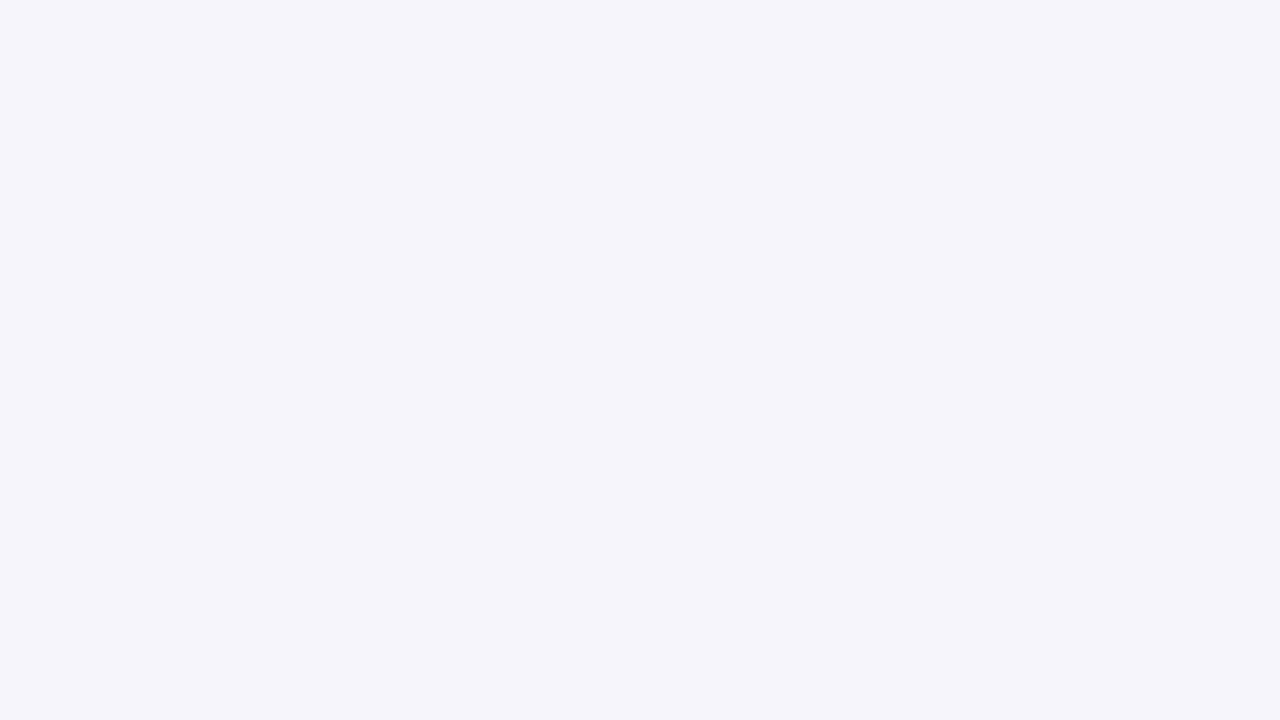

Login branding element appeared on the page
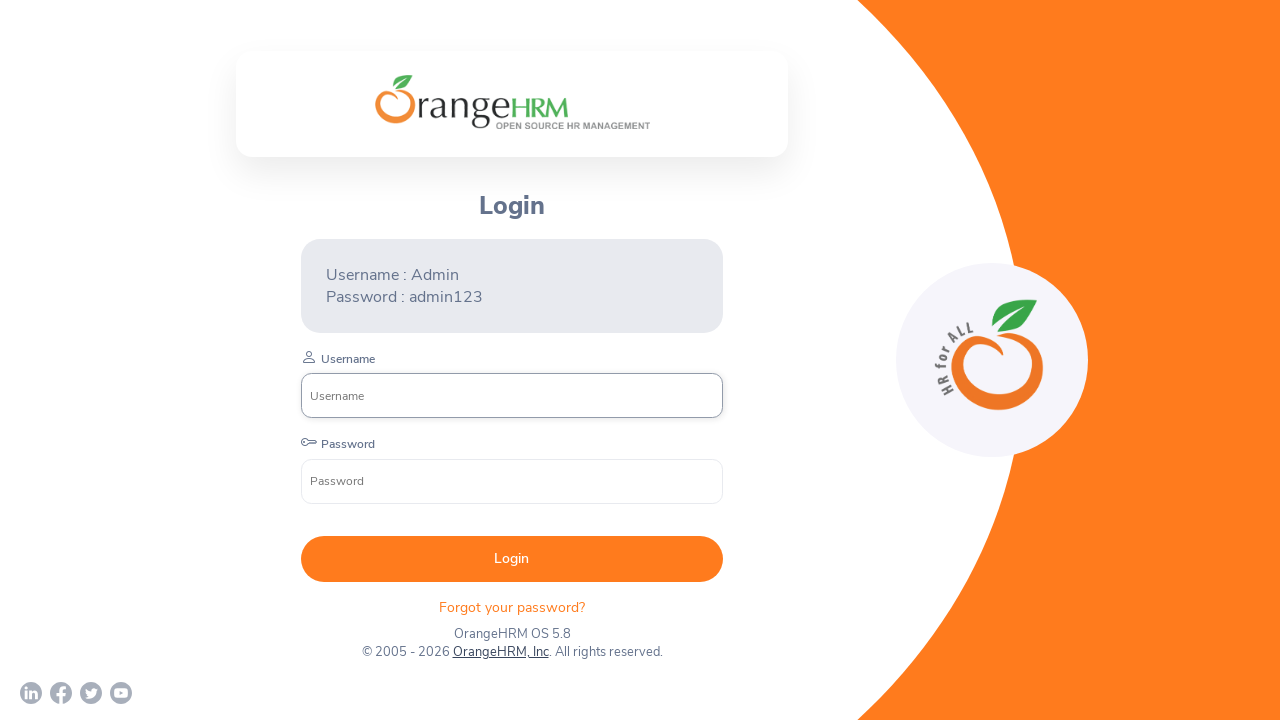

Verified login branding/logo element is visible
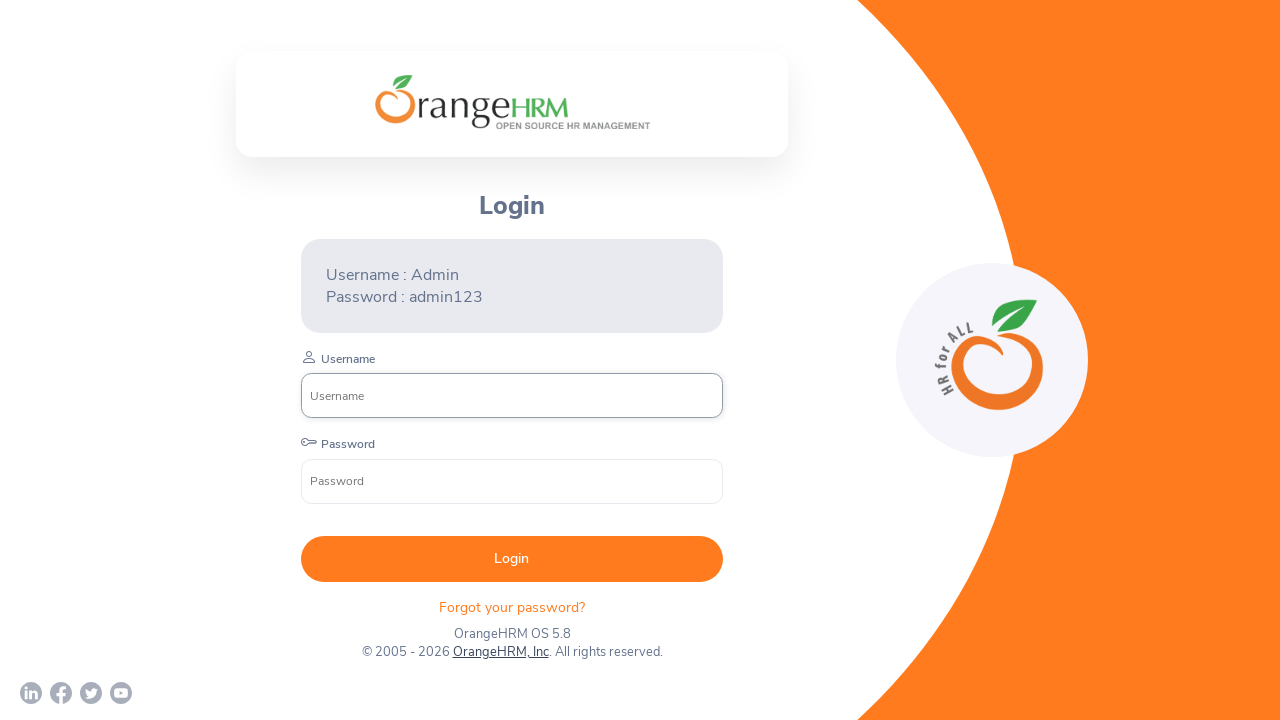

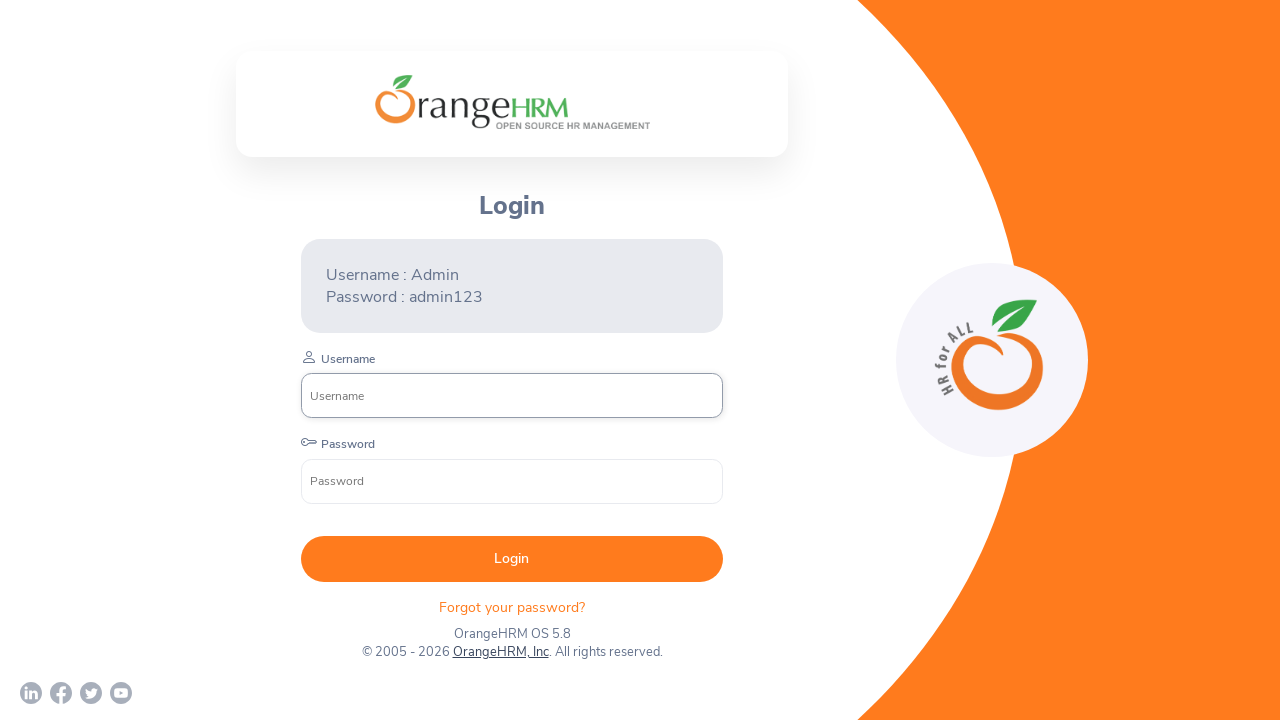